Tests checkbox selection by clicking on a checkbox and verifying it becomes checked

Starting URL: https://www.rahulshettyacademy.com/AutomationPractice/

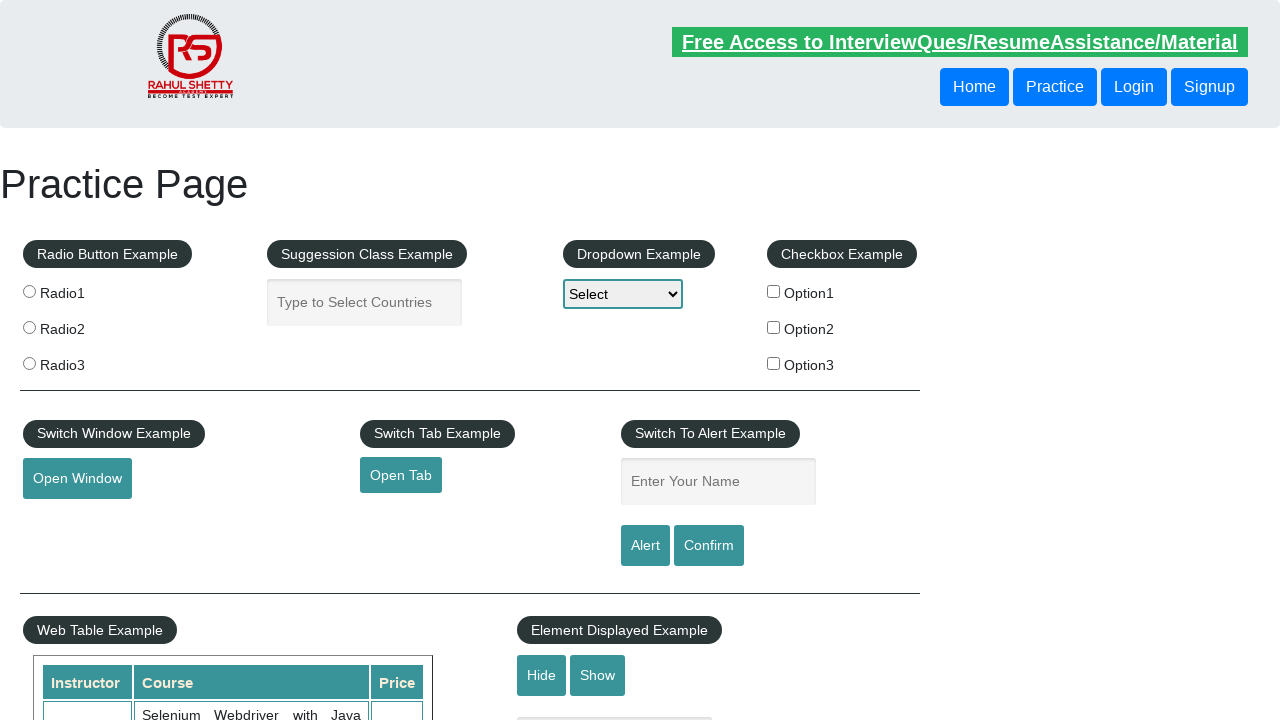

Checked the 'Option 1' checkbox at (774, 291) on #checkBoxOption1
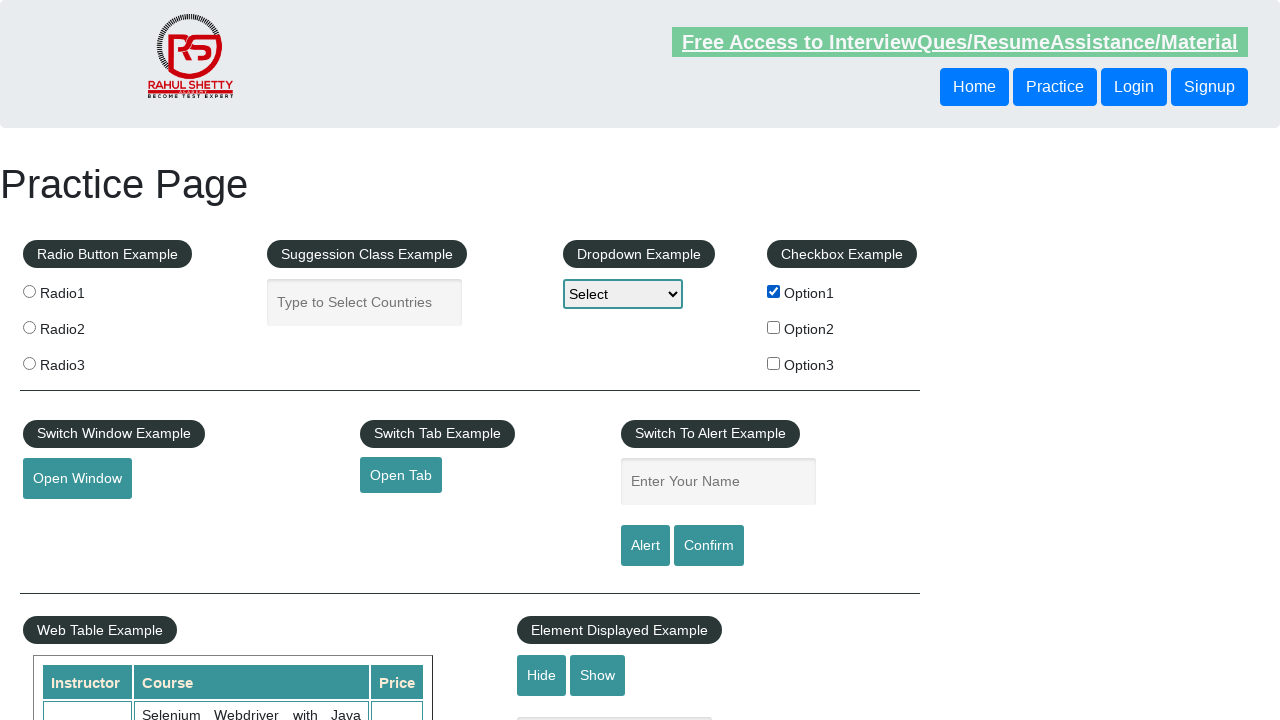

Verified that 'Option 1' checkbox is checked
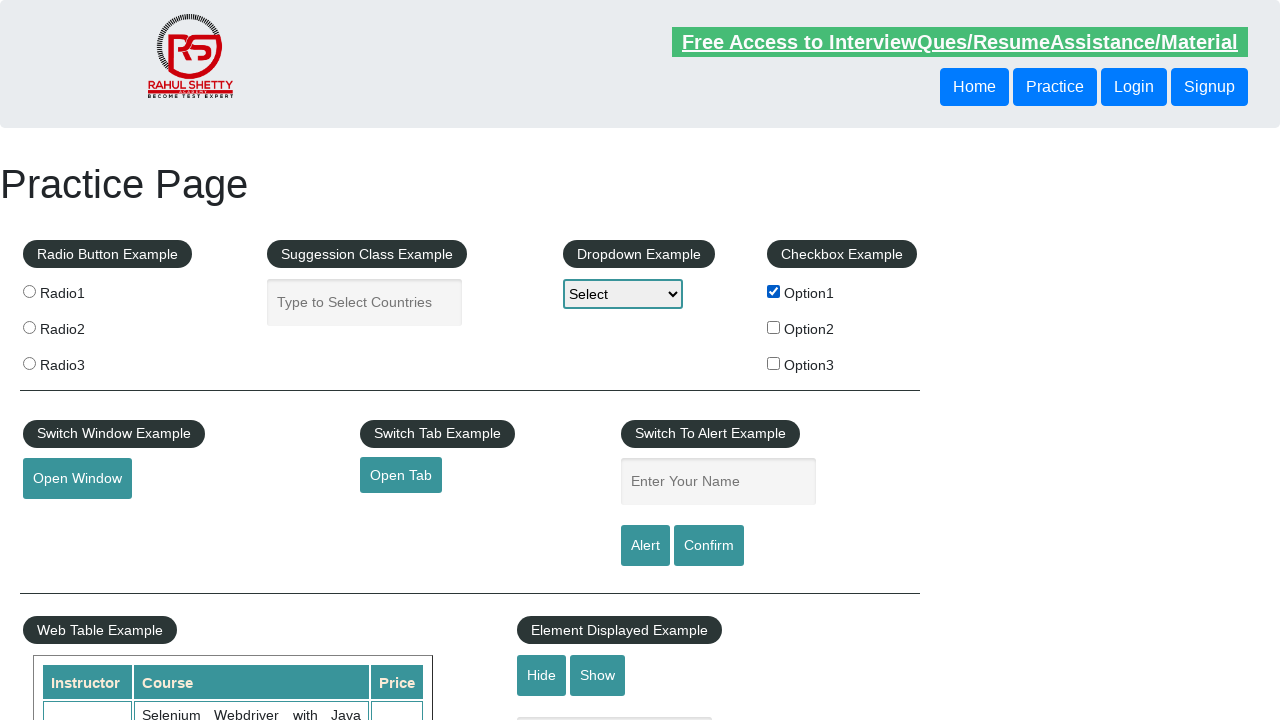

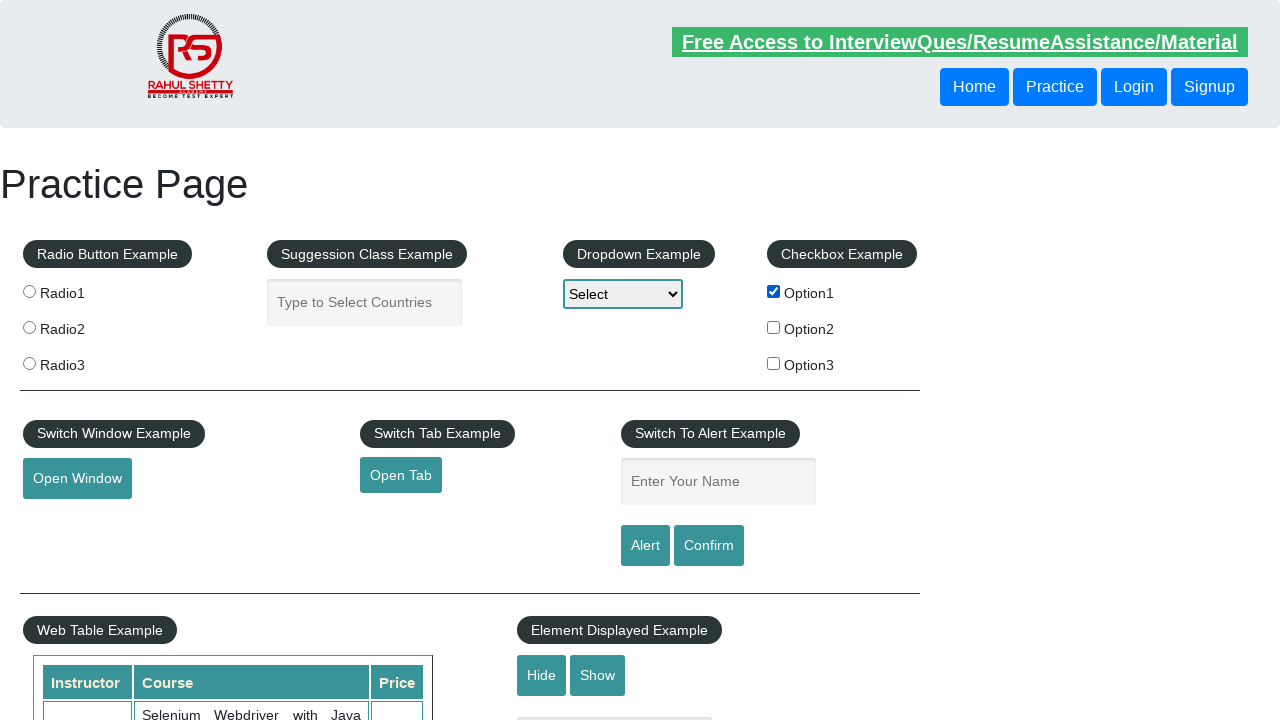